Tests a form submission by filling in full name, email, address, and password fields, then submitting the form

Starting URL: https://www.tutorialspoint.com/selenium/practice/text-box.php

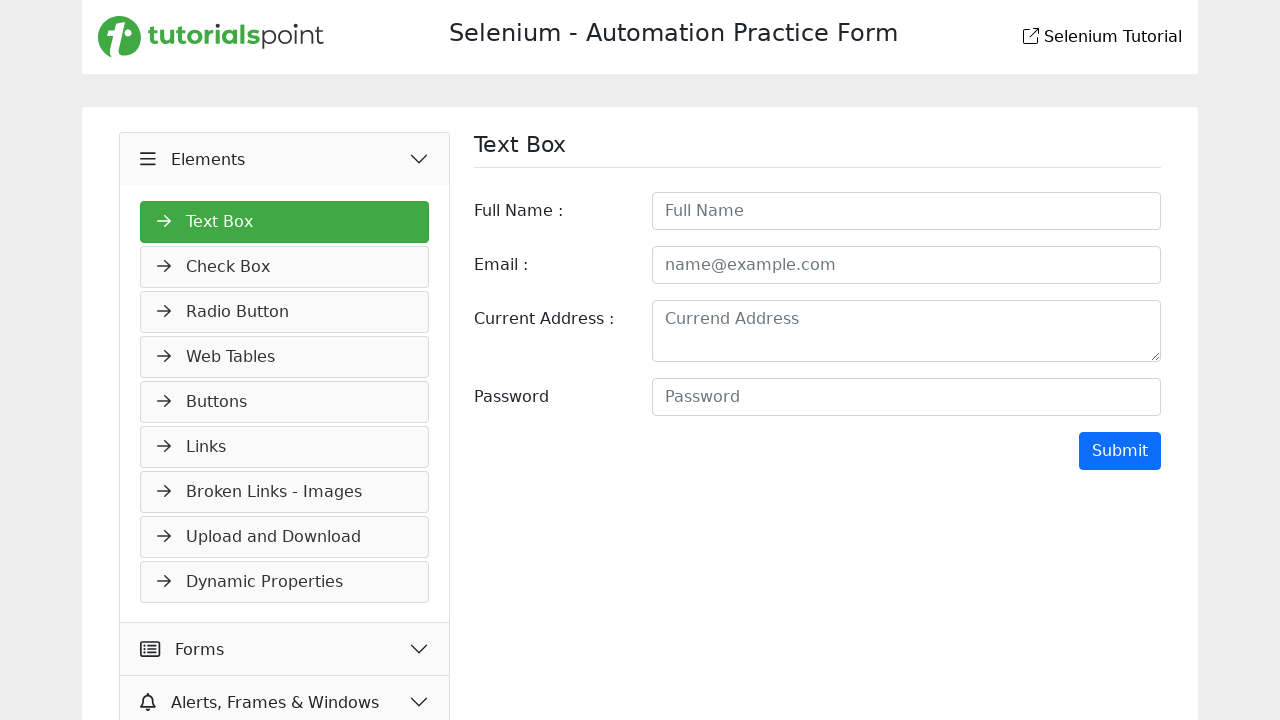

Filled full name field with 'Venu' on #fullname
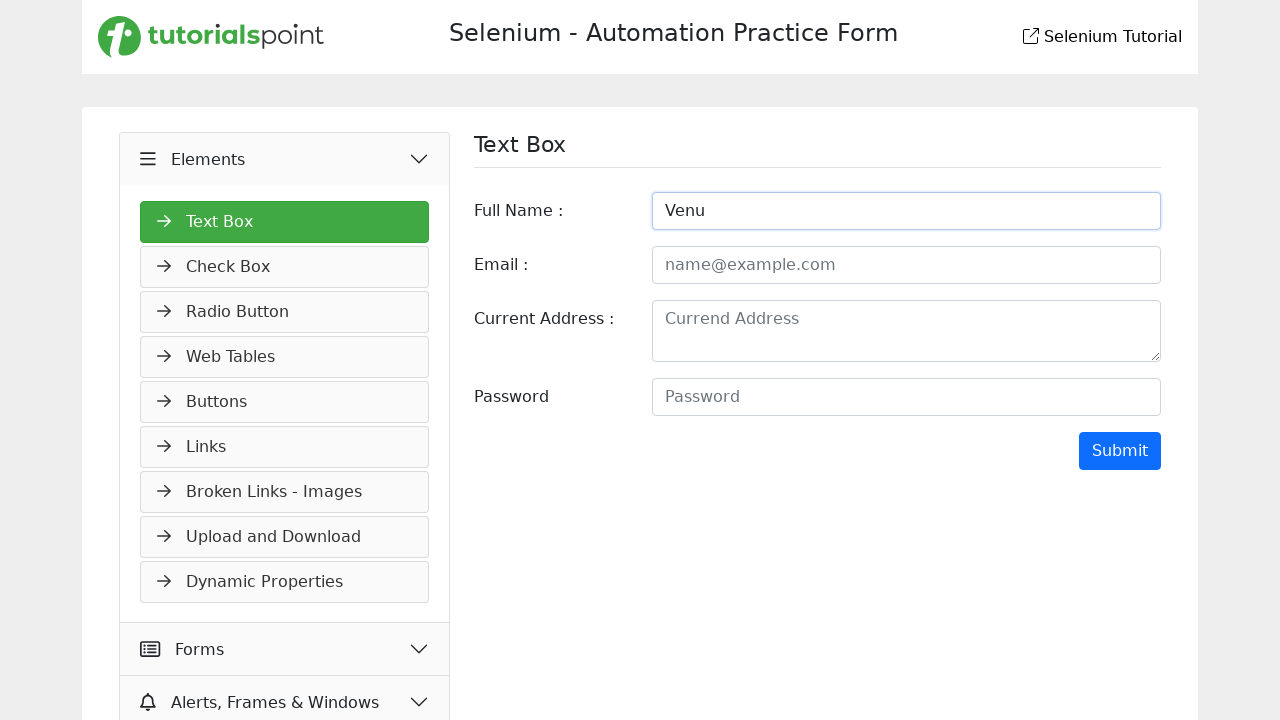

Filled email field with 'venu@gmail.com' on input[name='email']
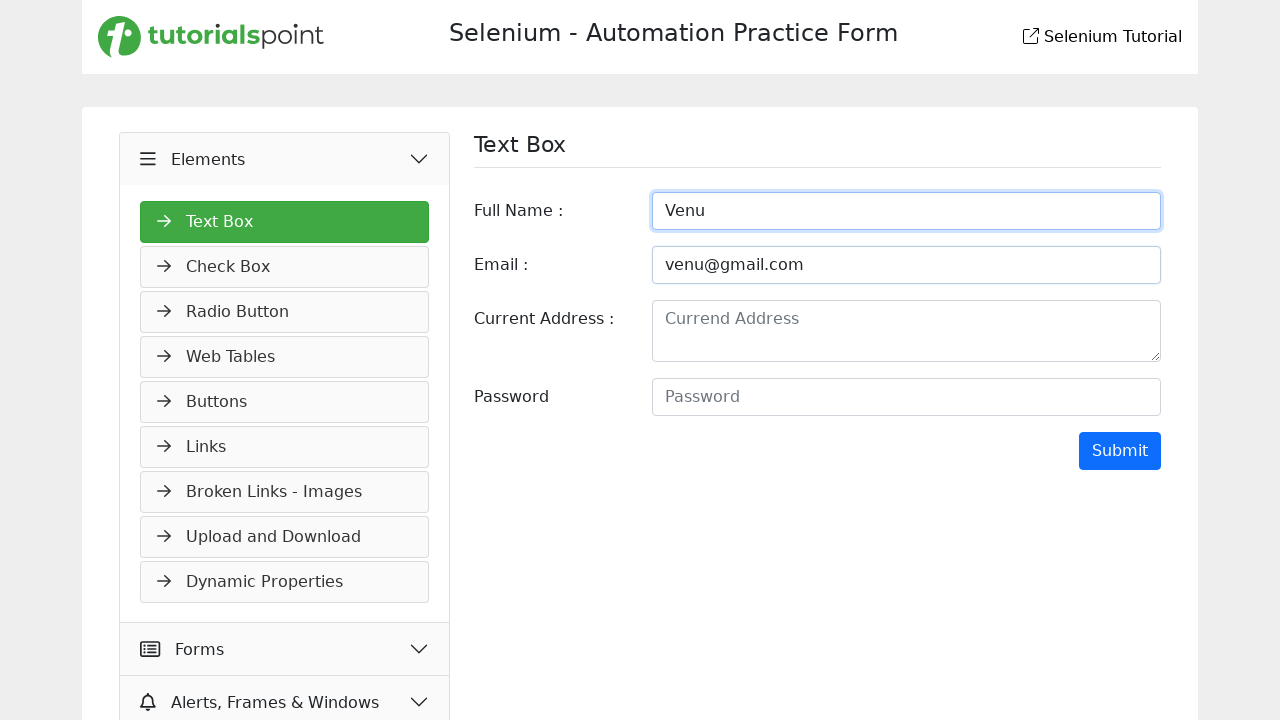

Filled address field with 'Plot NO: 321, Gandipet, RR District' on #address
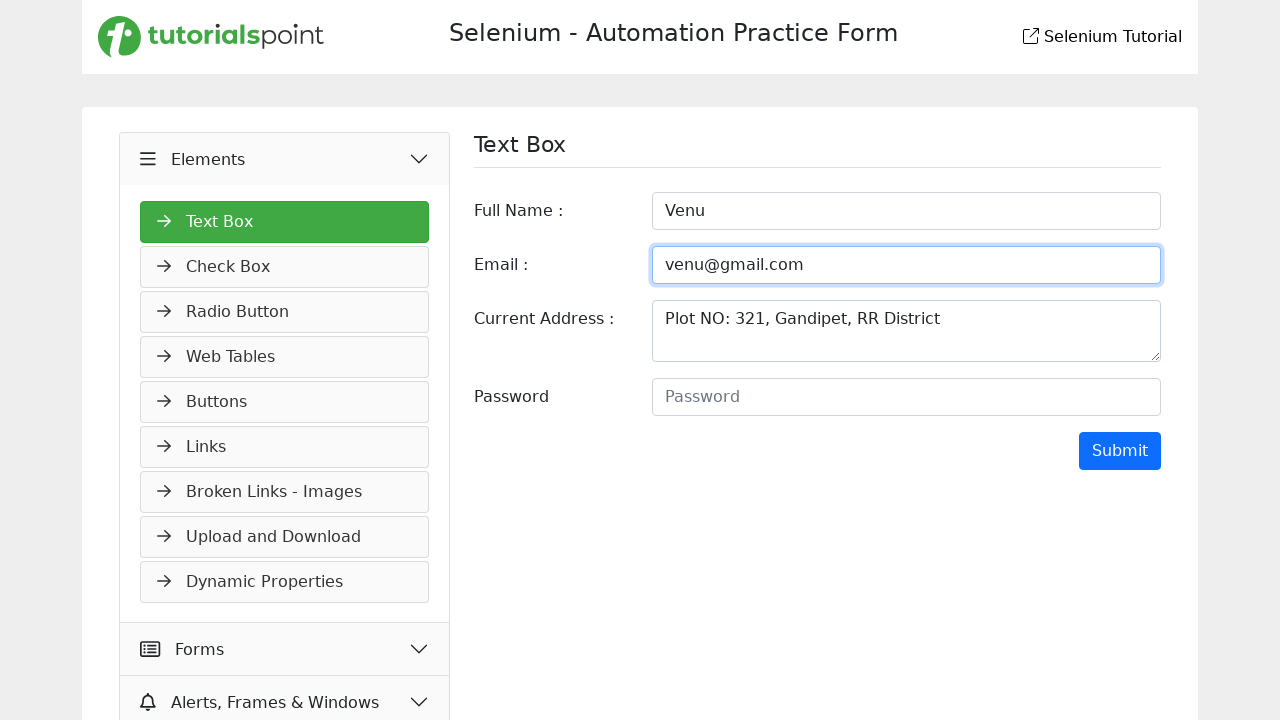

Filled password field with 'venugopal' on #password
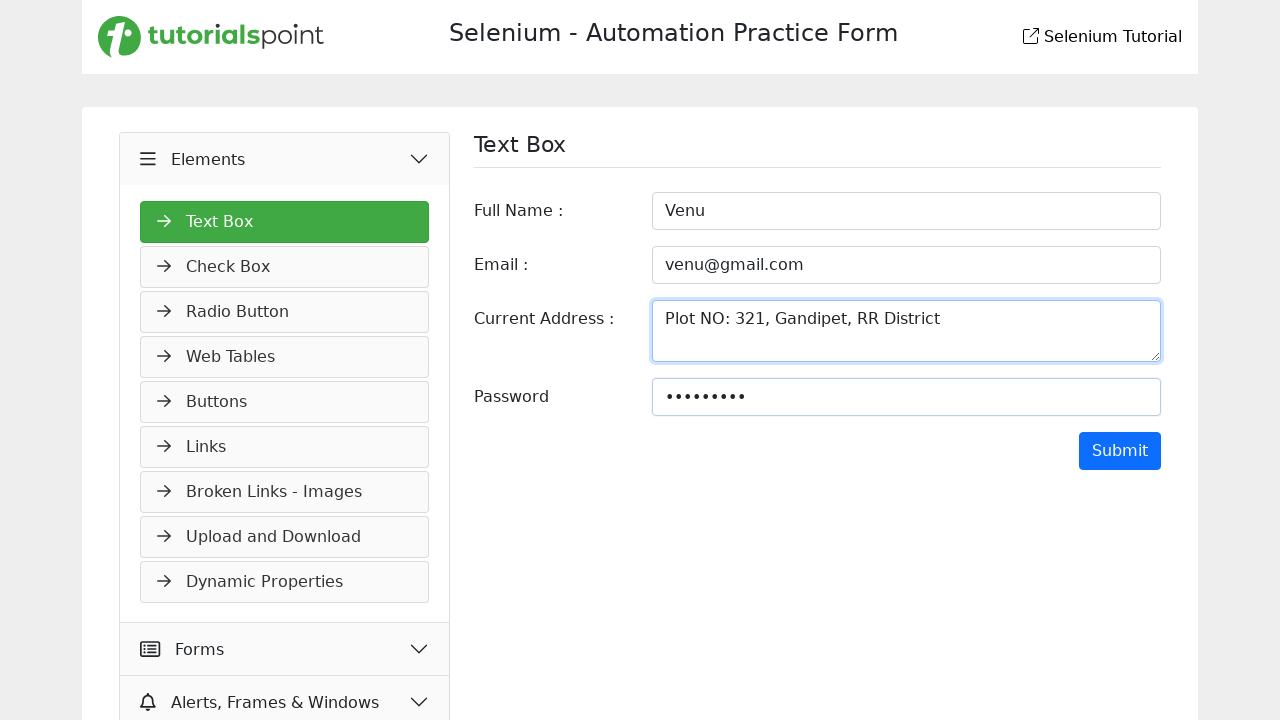

Clicked submit button to submit the form at (1120, 451) on xpath=//*[@id="TextForm"]/div[5]/input
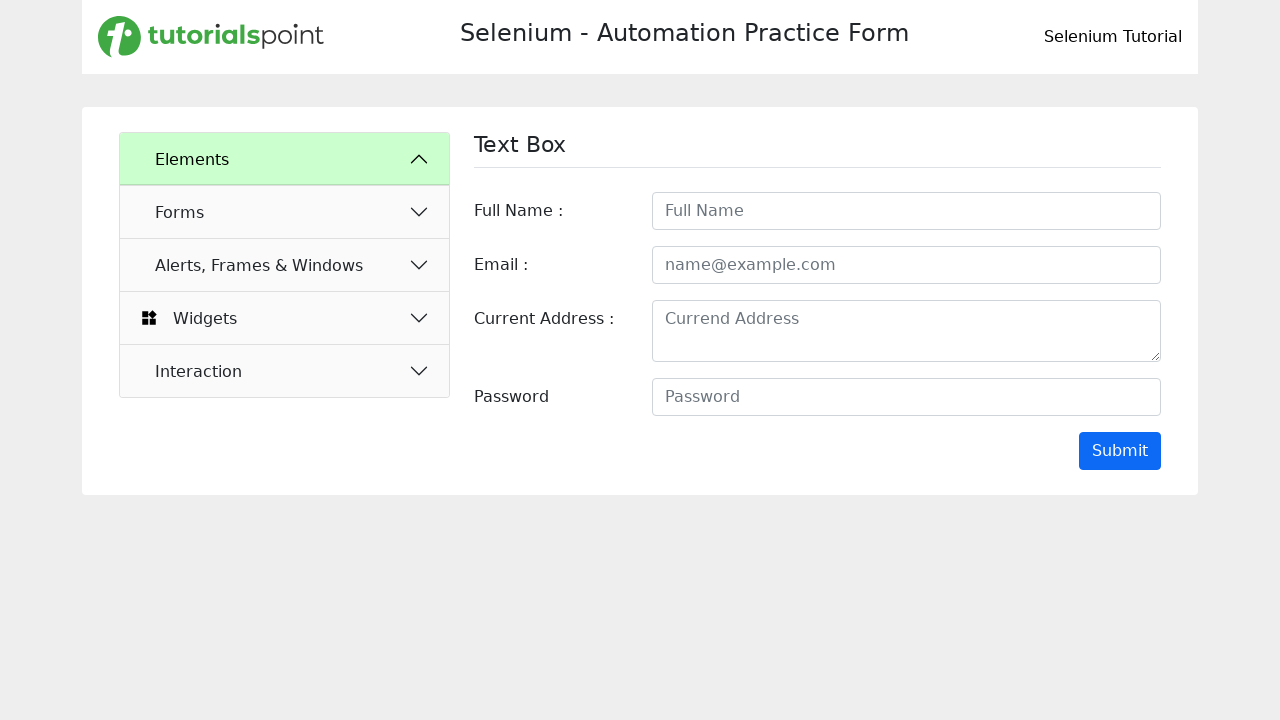

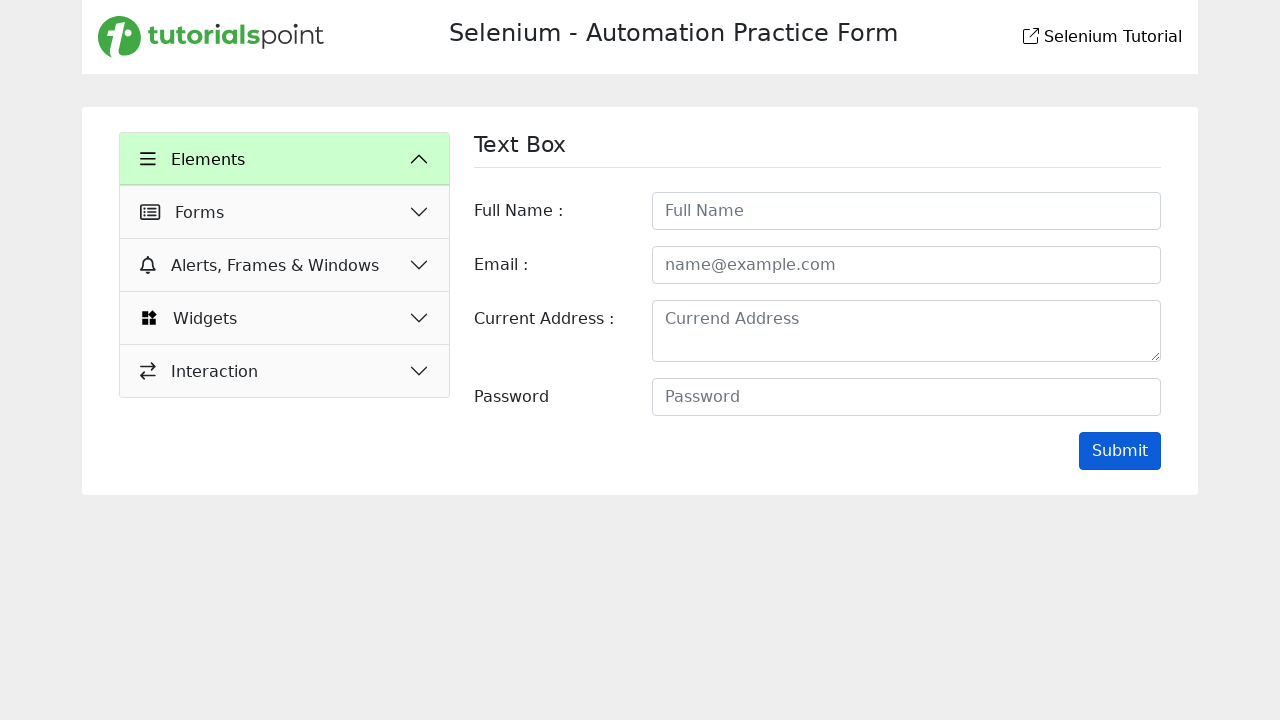